Solves a math problem on the page by calculating the result of a formula, entering the answer, and selecting checkboxes before submitting

Starting URL: http://suninjuly.github.io/math.html

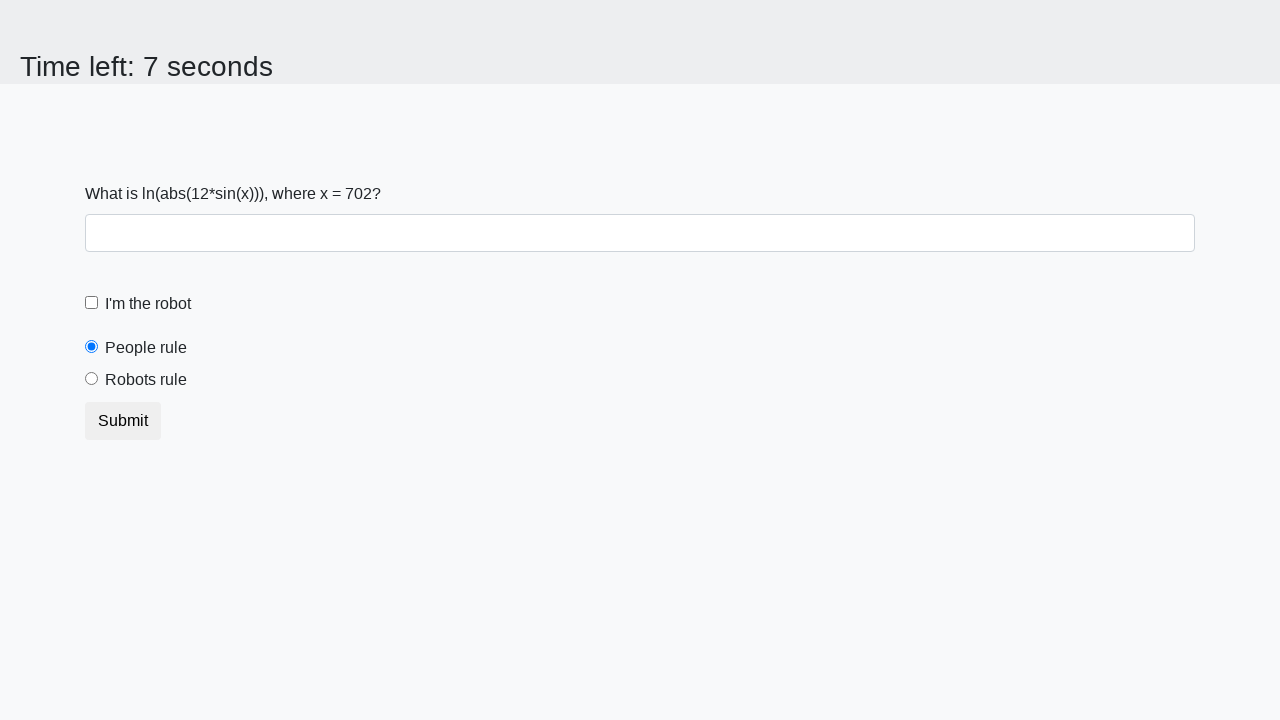

Located the input value element
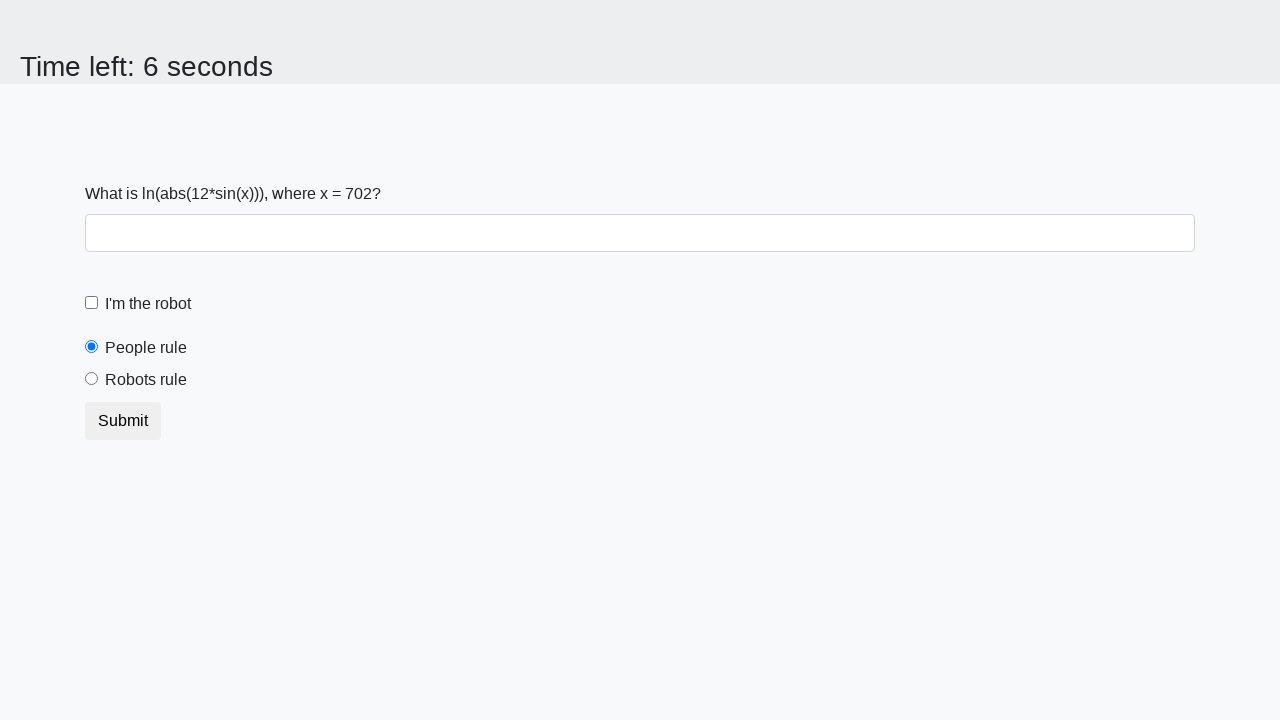

Retrieved x value from page: 702
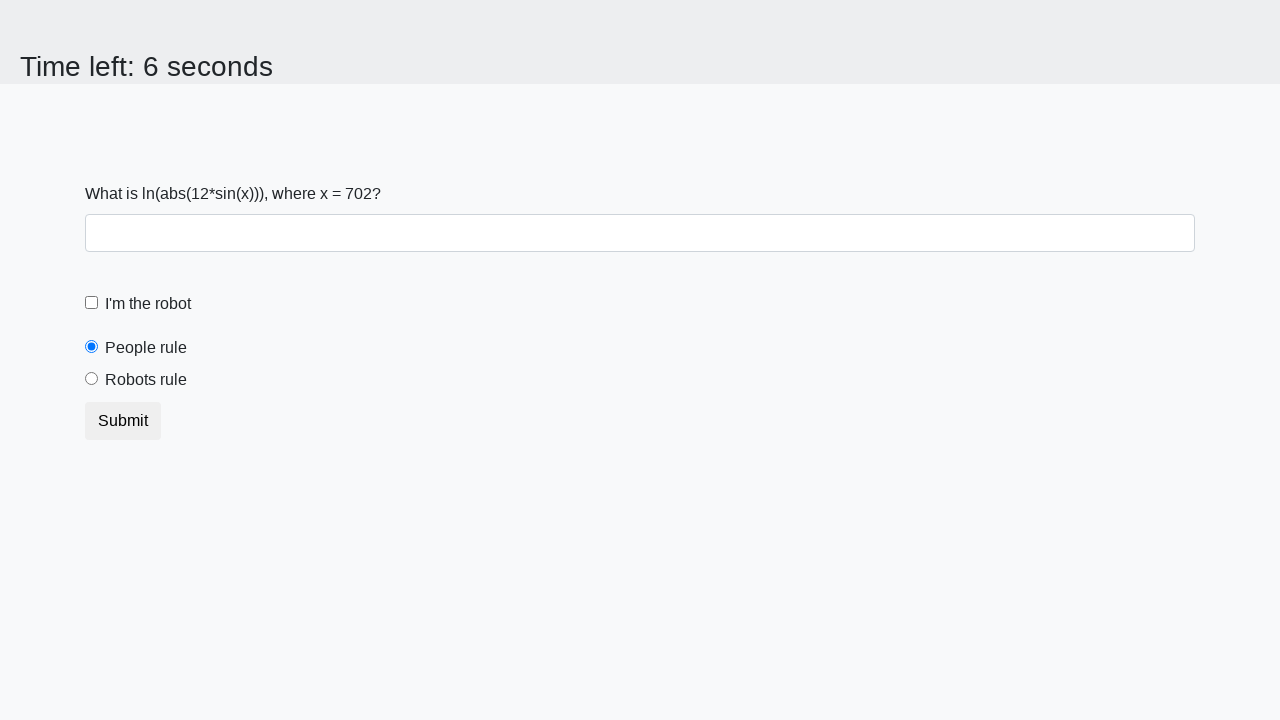

Calculated result y: 2.4742167325107665
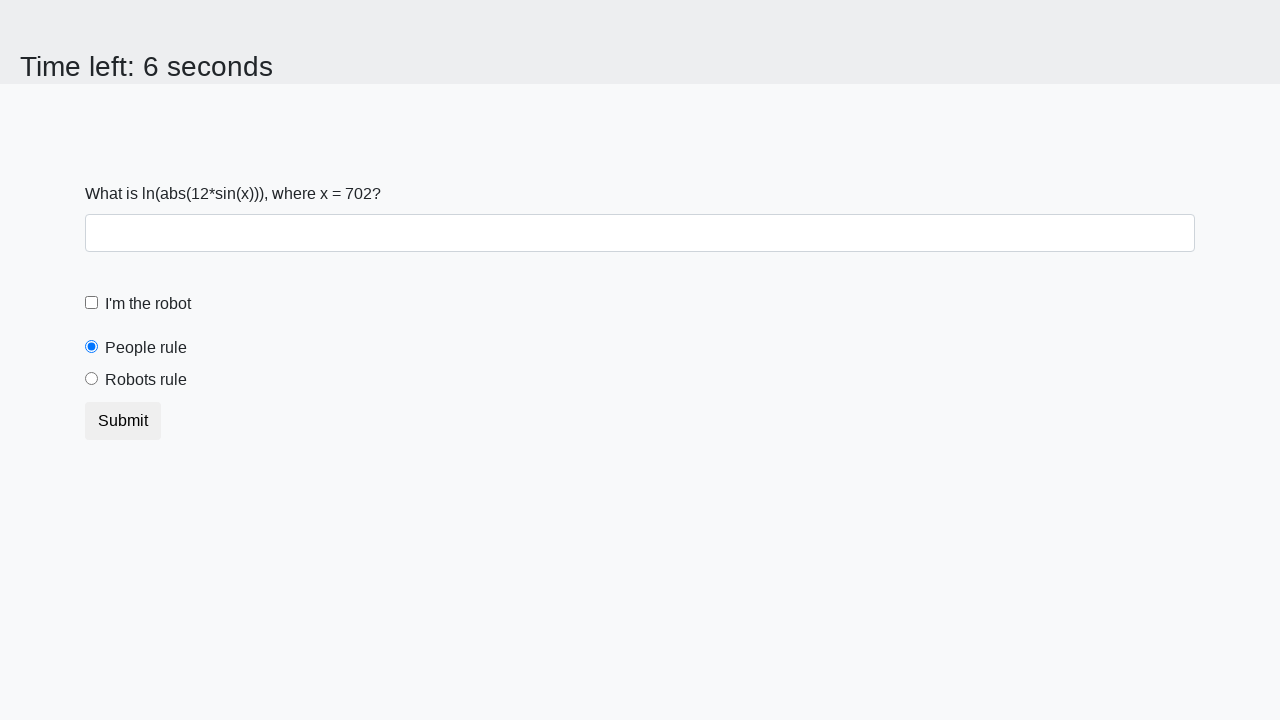

Filled answer field with calculated value: 2.4742167325107665 on #answer
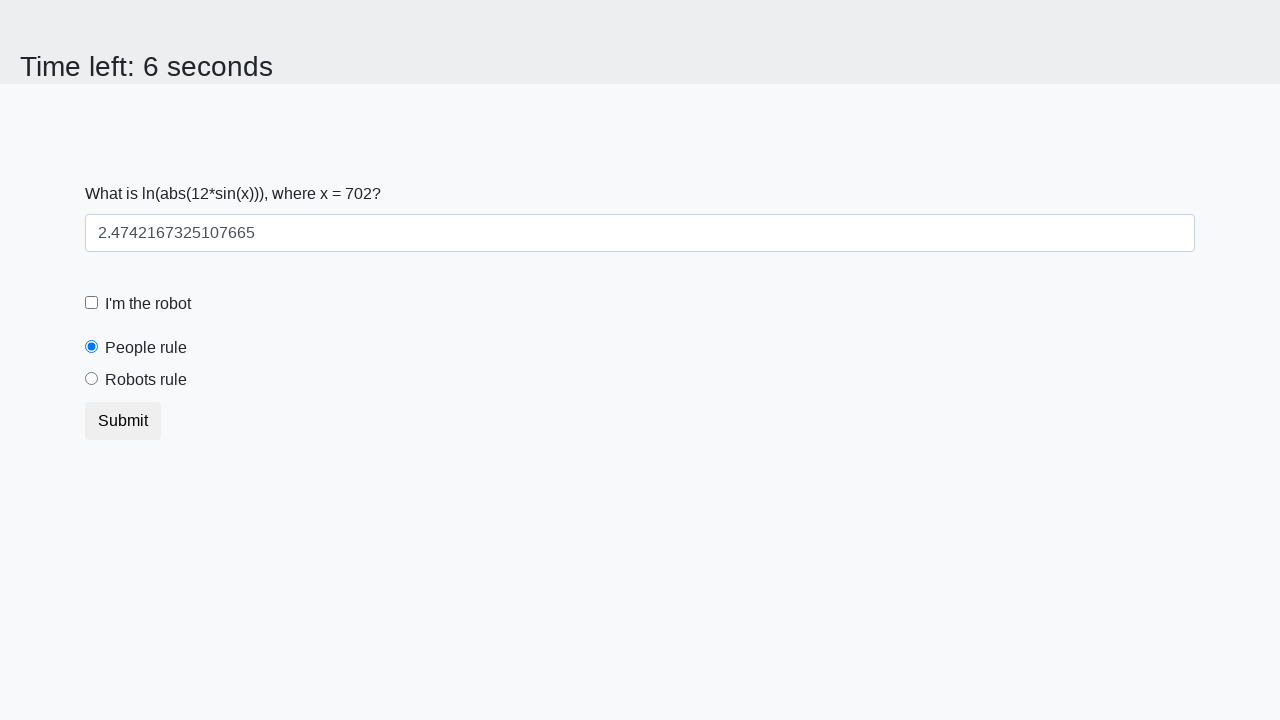

Clicked the robot checkbox at (148, 304) on [for='robotCheckbox']
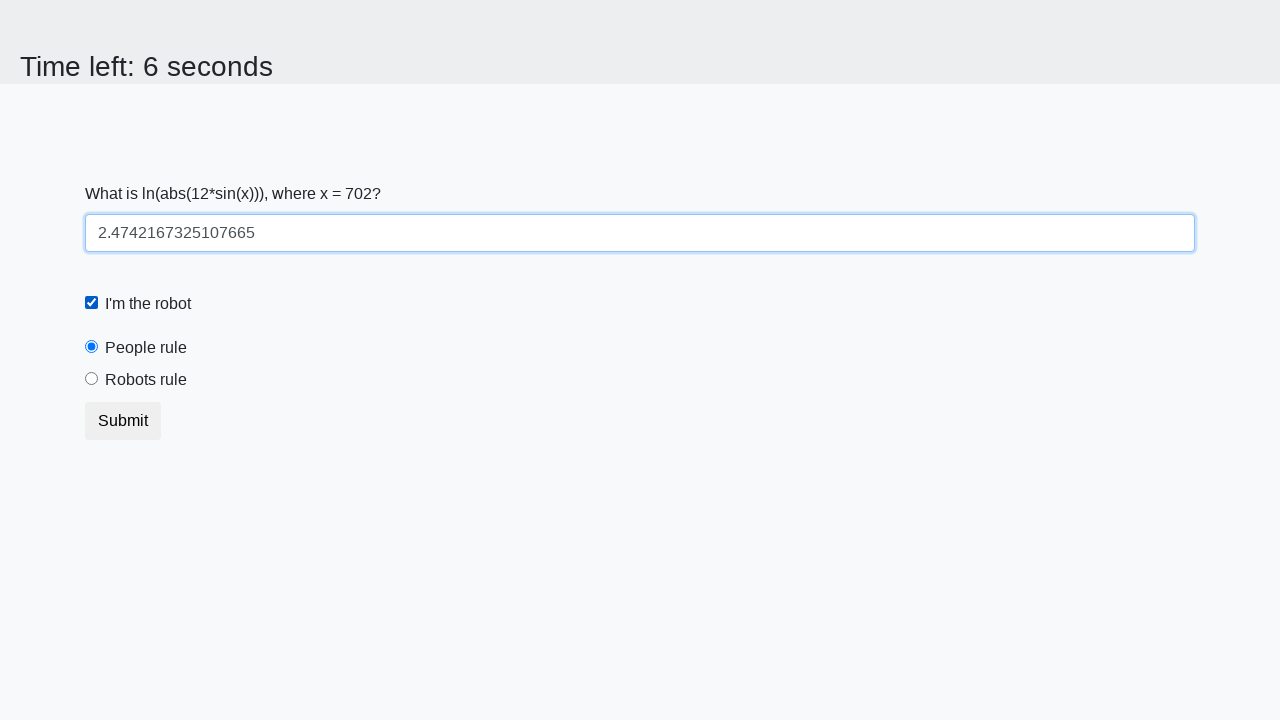

Clicked the robots rule radio button at (146, 380) on [for='robotsRule']
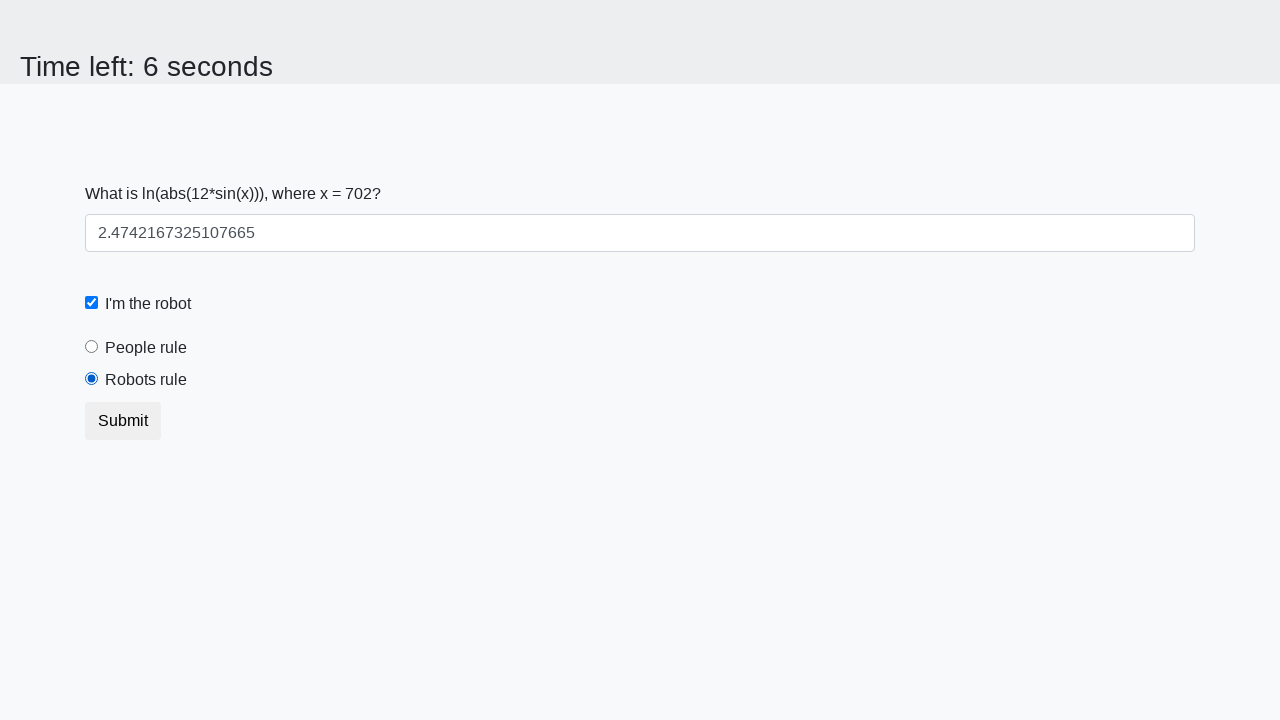

Clicked submit button to complete the form at (123, 421) on button.btn
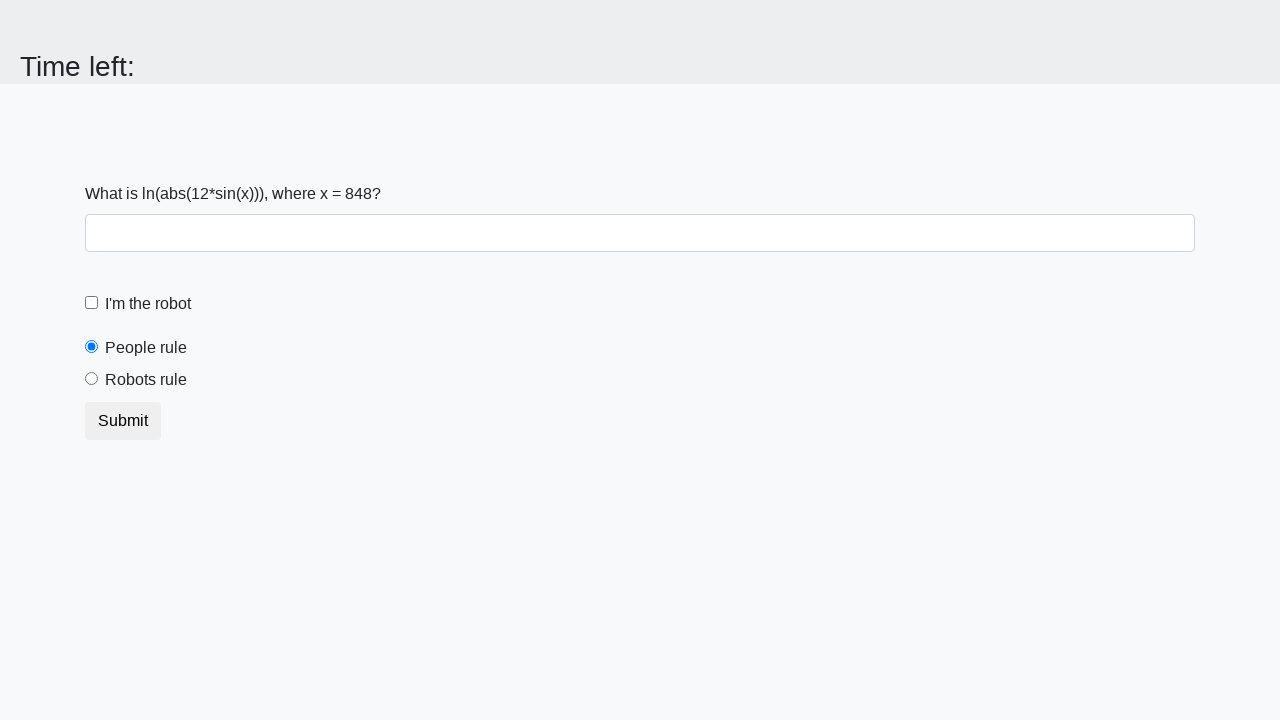

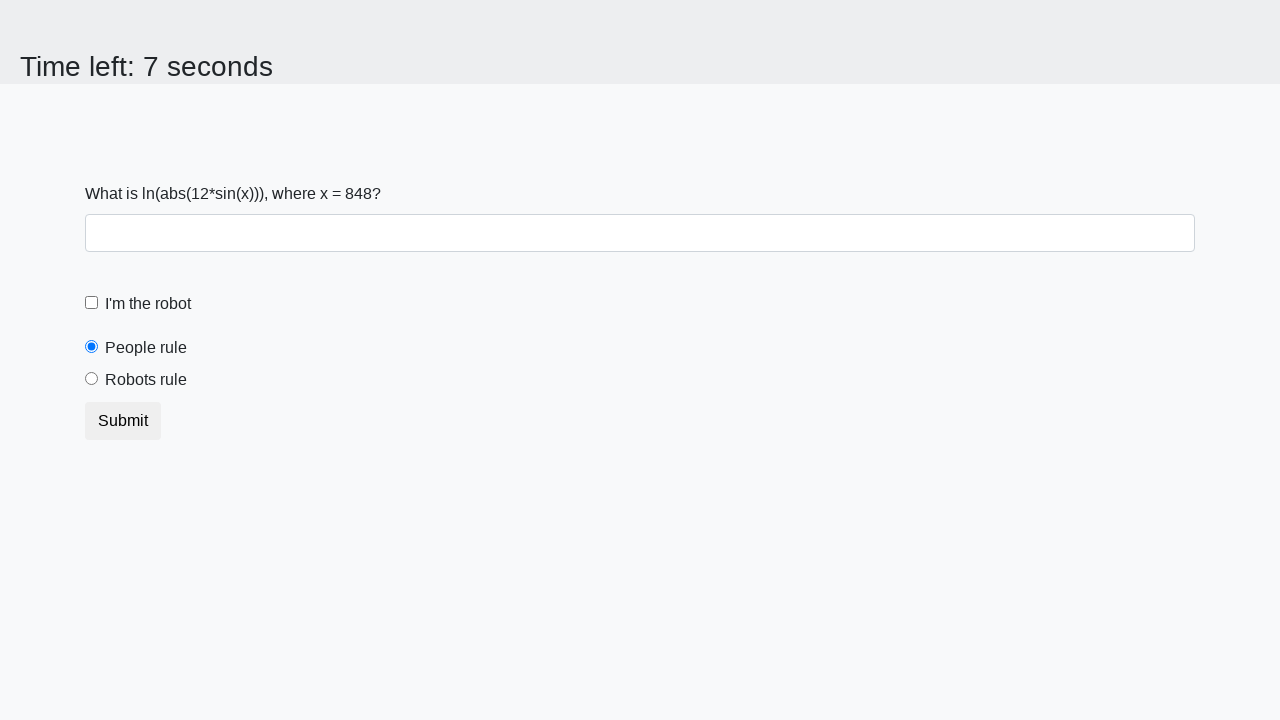